Navigates to TradingView website and waits for the page to load

Starting URL: https://tradingview.com

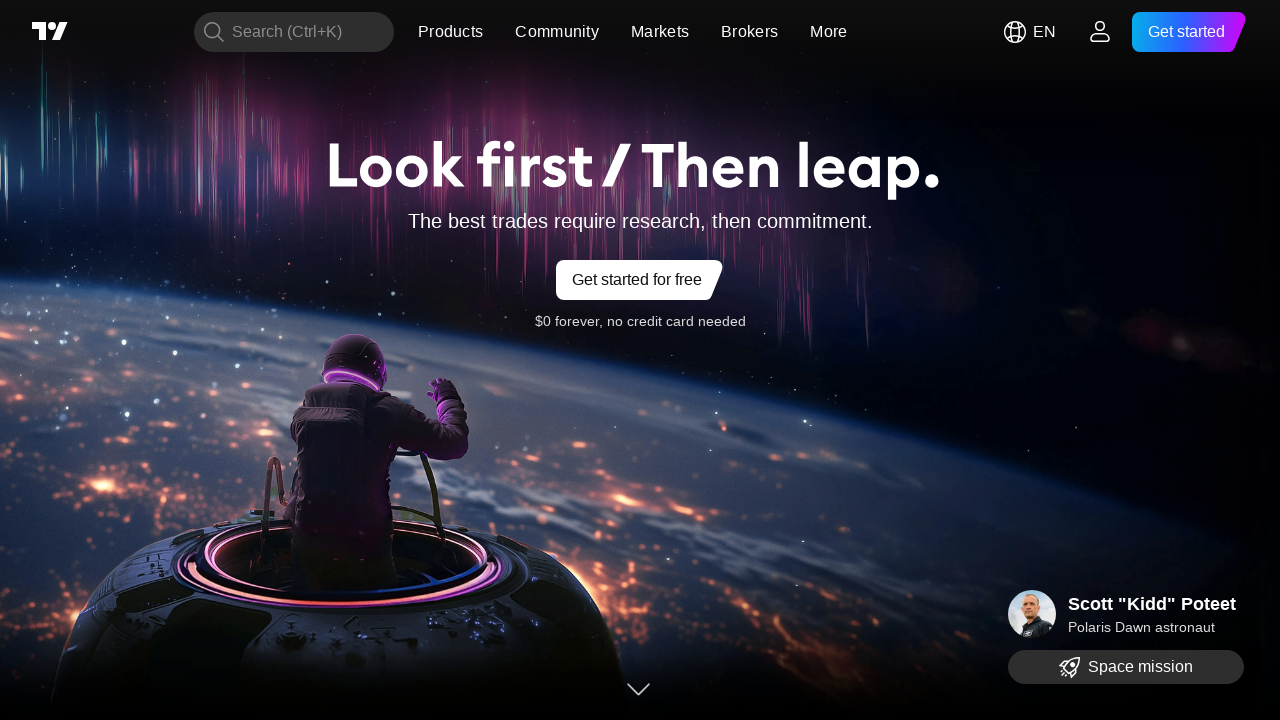

Waited for TradingView page DOM to load
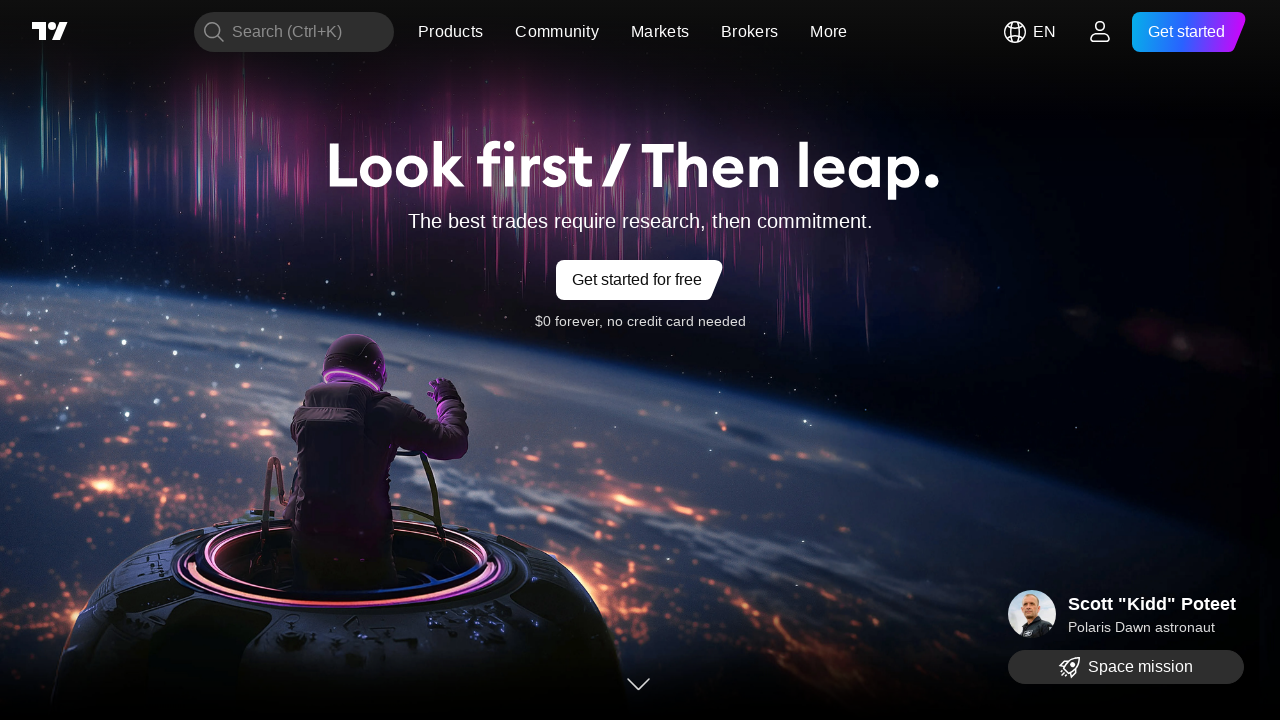

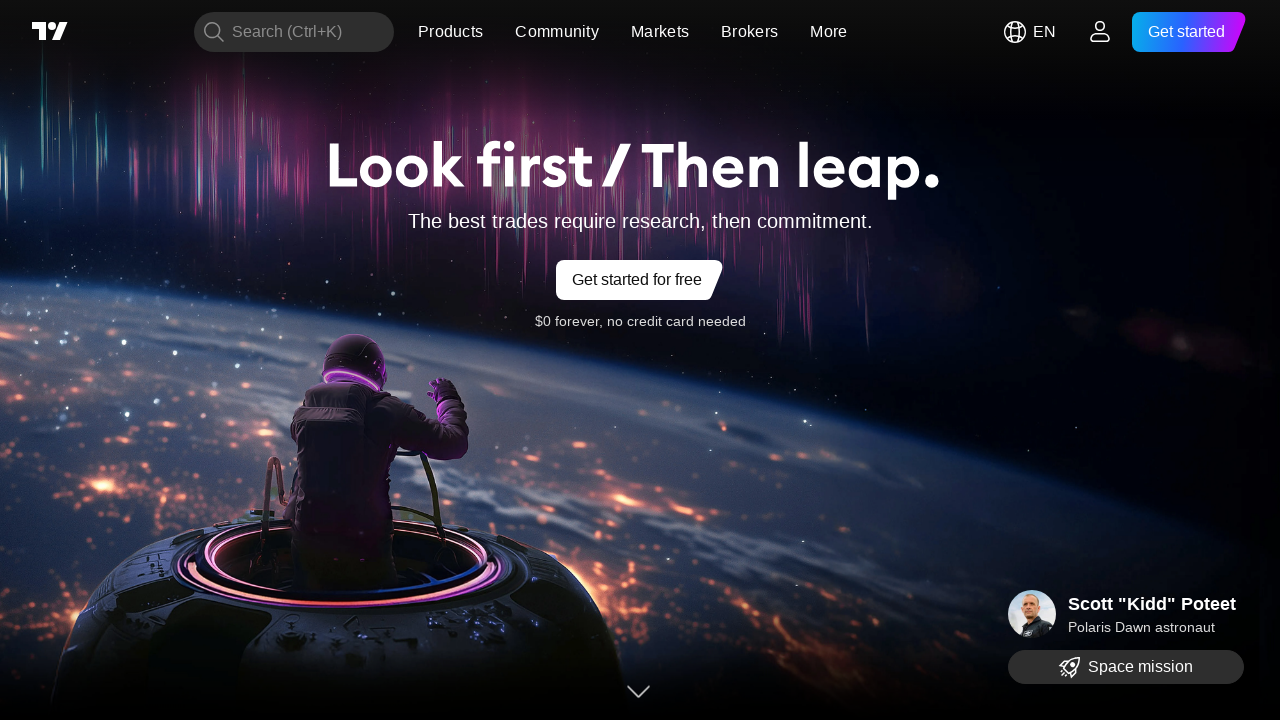